Tests file download functionality by clicking a download link within an iframe on W3Schools tryit editor

Starting URL: https://www.w3schools.com/tags/tryit.asp?filename=tryhtml5_a_download

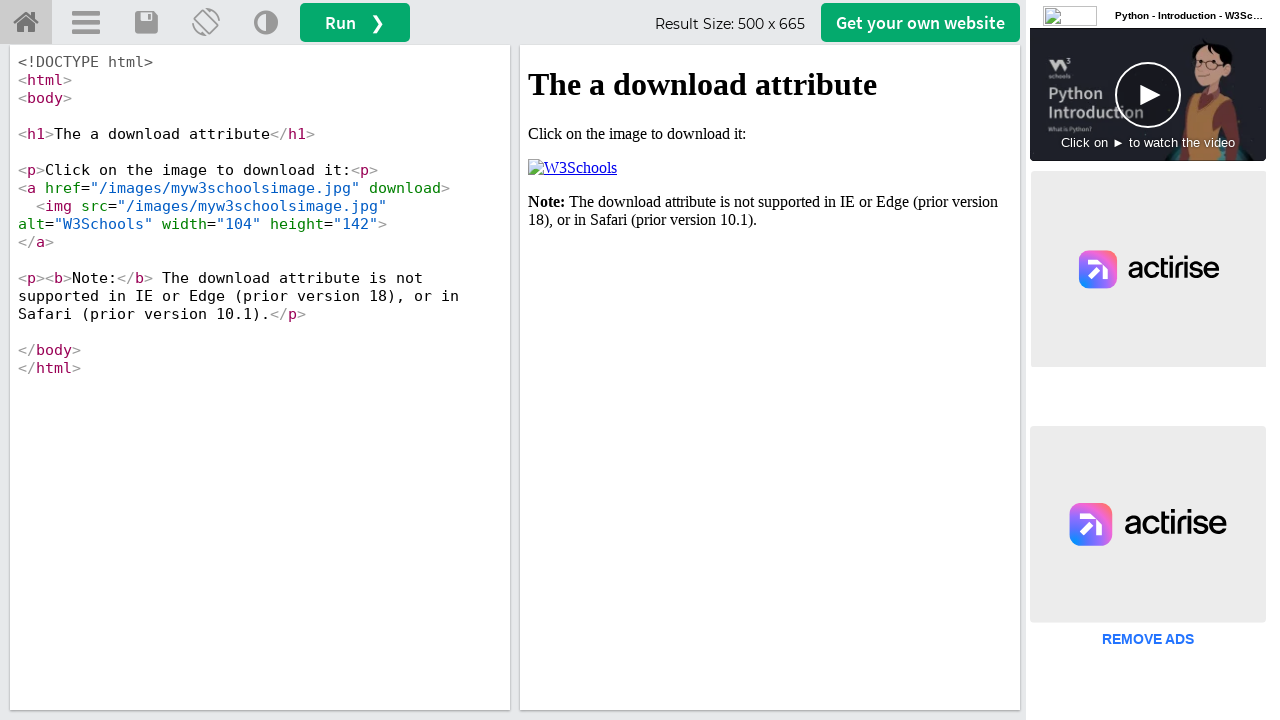

Located the iframeResult iframe containing the demo
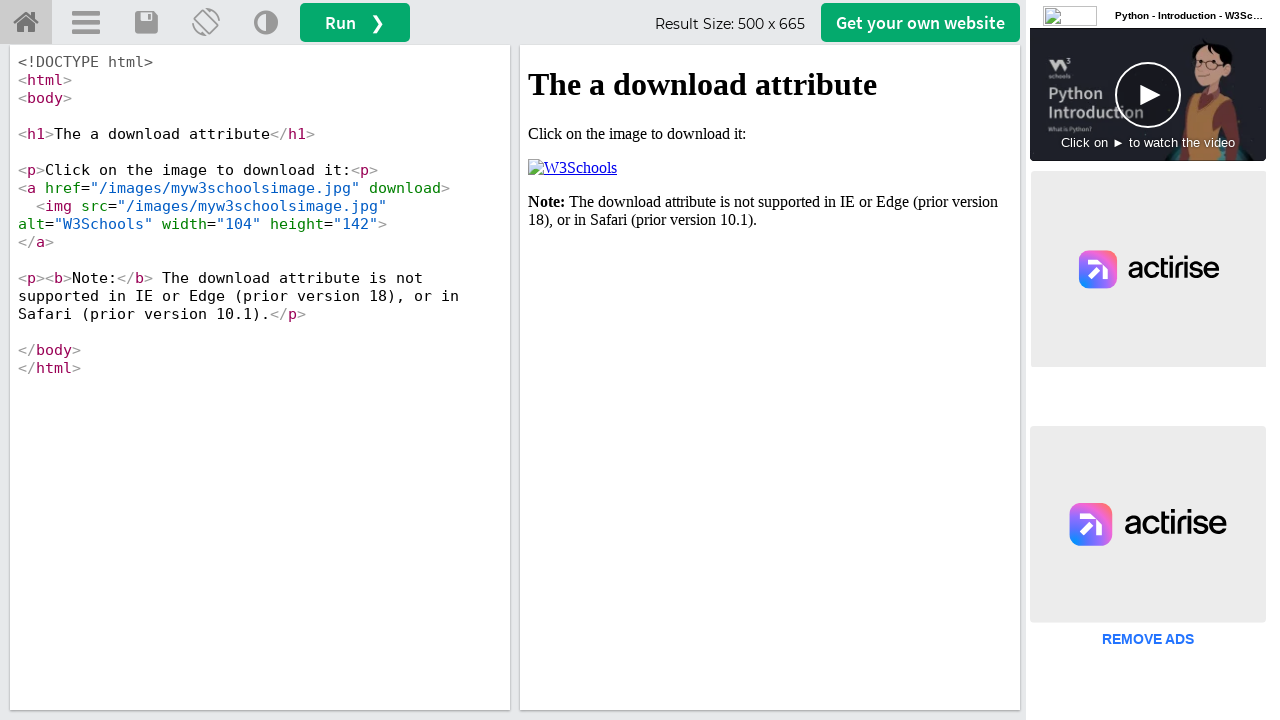

Clicked the download link in the iframe at (572, 168) on iframe#iframeResult >> nth=0 >> internal:control=enter-frame >> xpath=/html/body
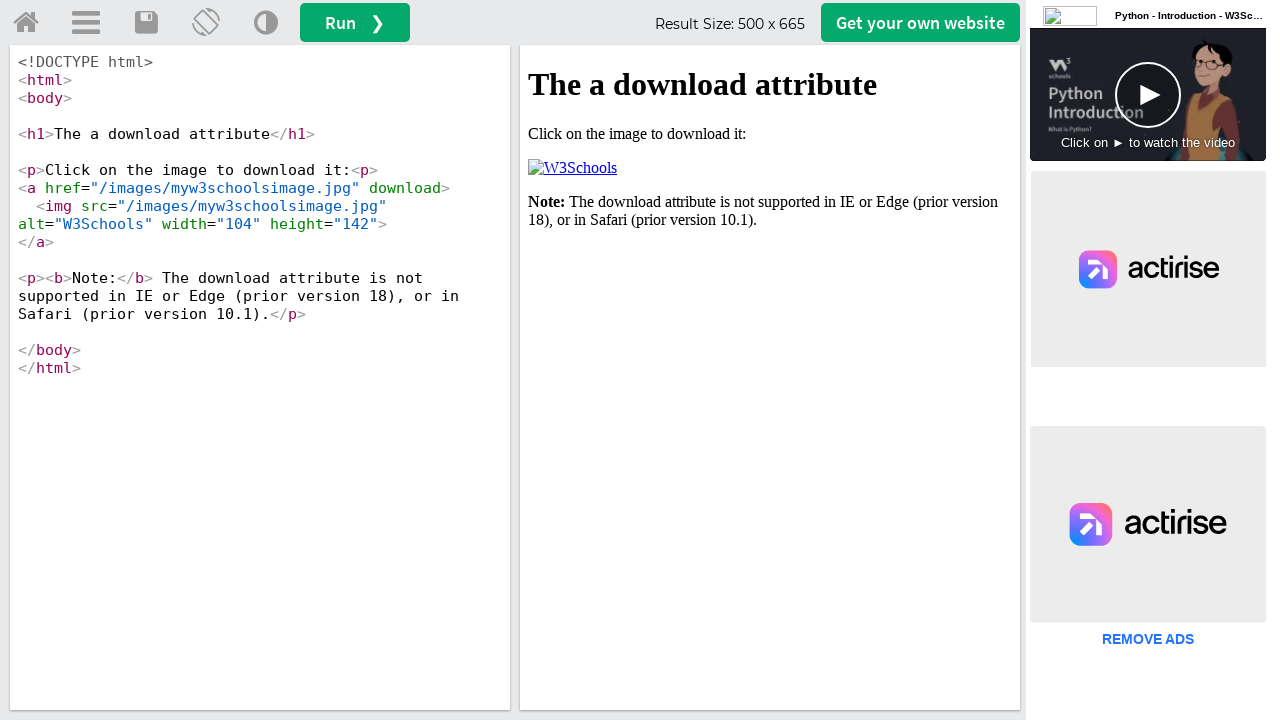

Waited 1000ms for download to start
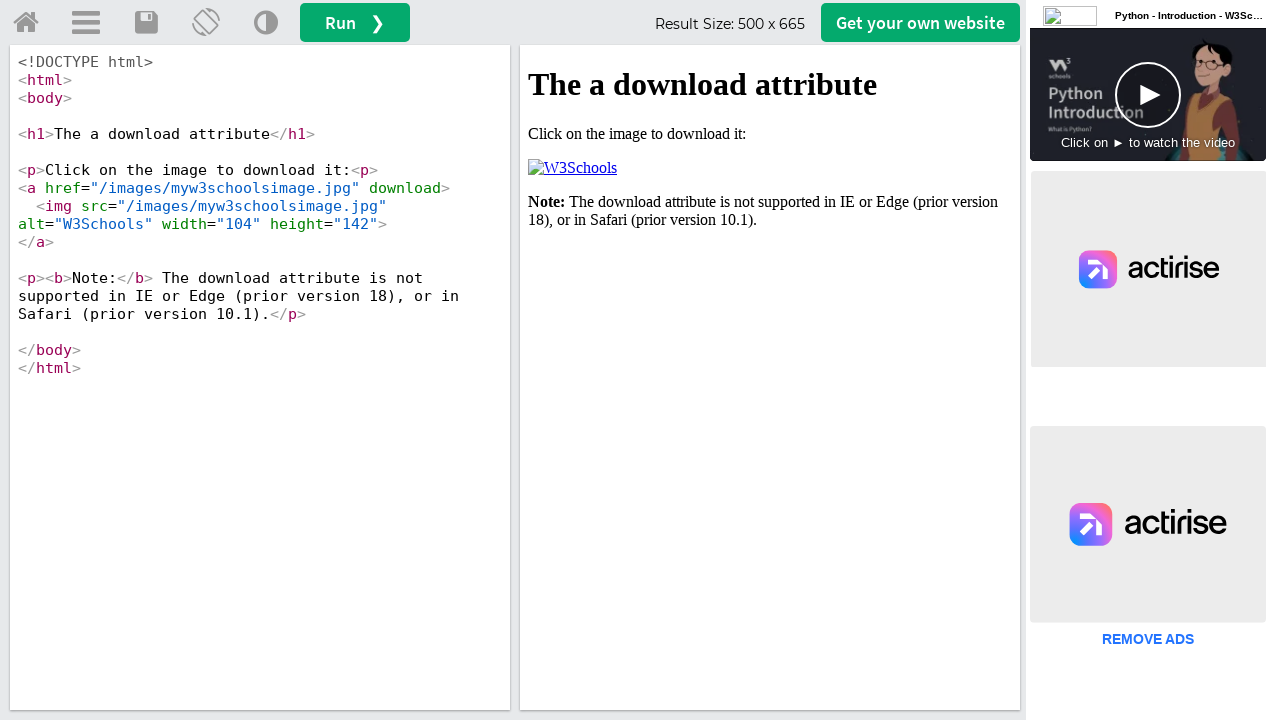

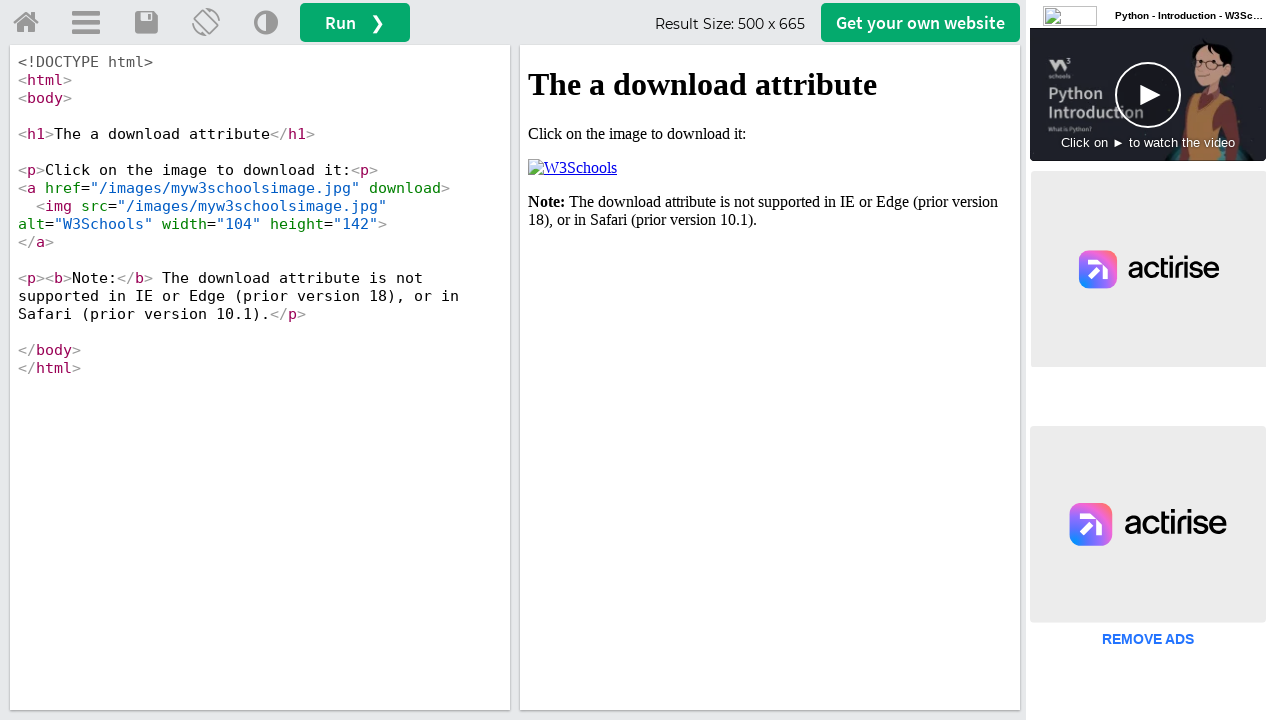